Tests sorting the Due column in ascending order by clicking the column header and verifying the values are properly ordered from lowest to highest.

Starting URL: http://the-internet.herokuapp.com/tables

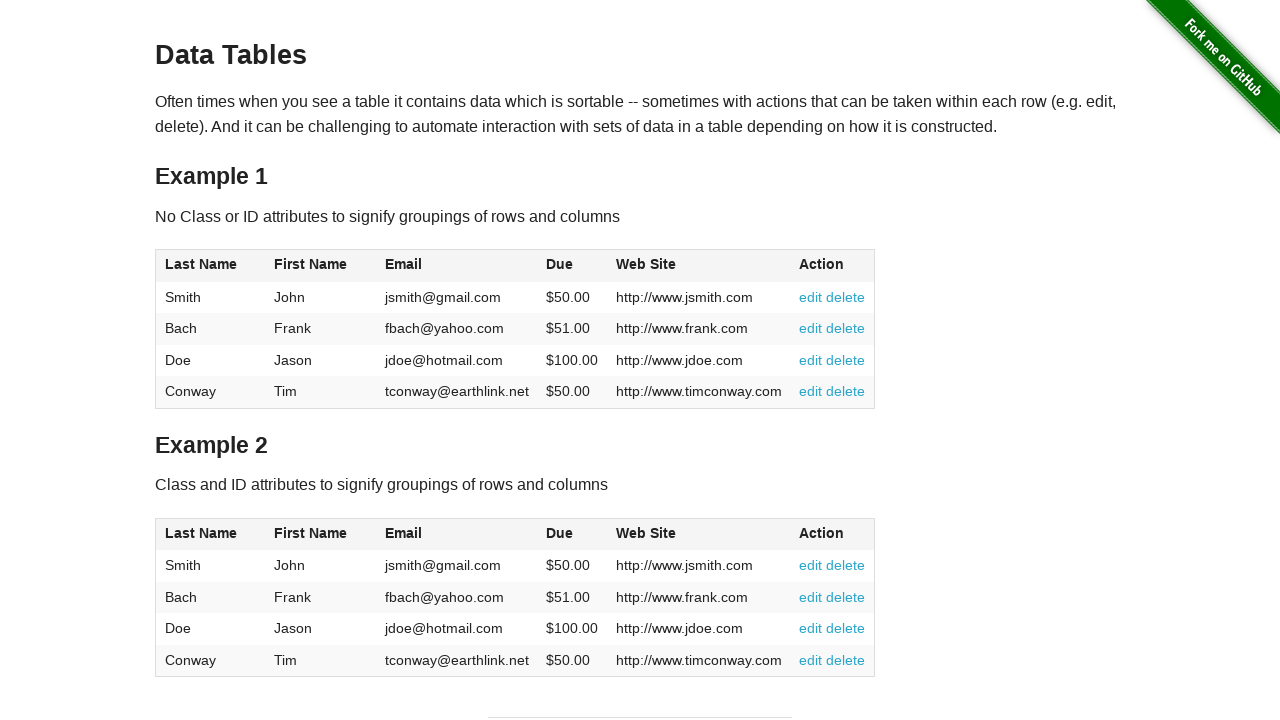

Clicked Due column header to sort in ascending order at (572, 266) on #table1 thead tr th:nth-of-type(4)
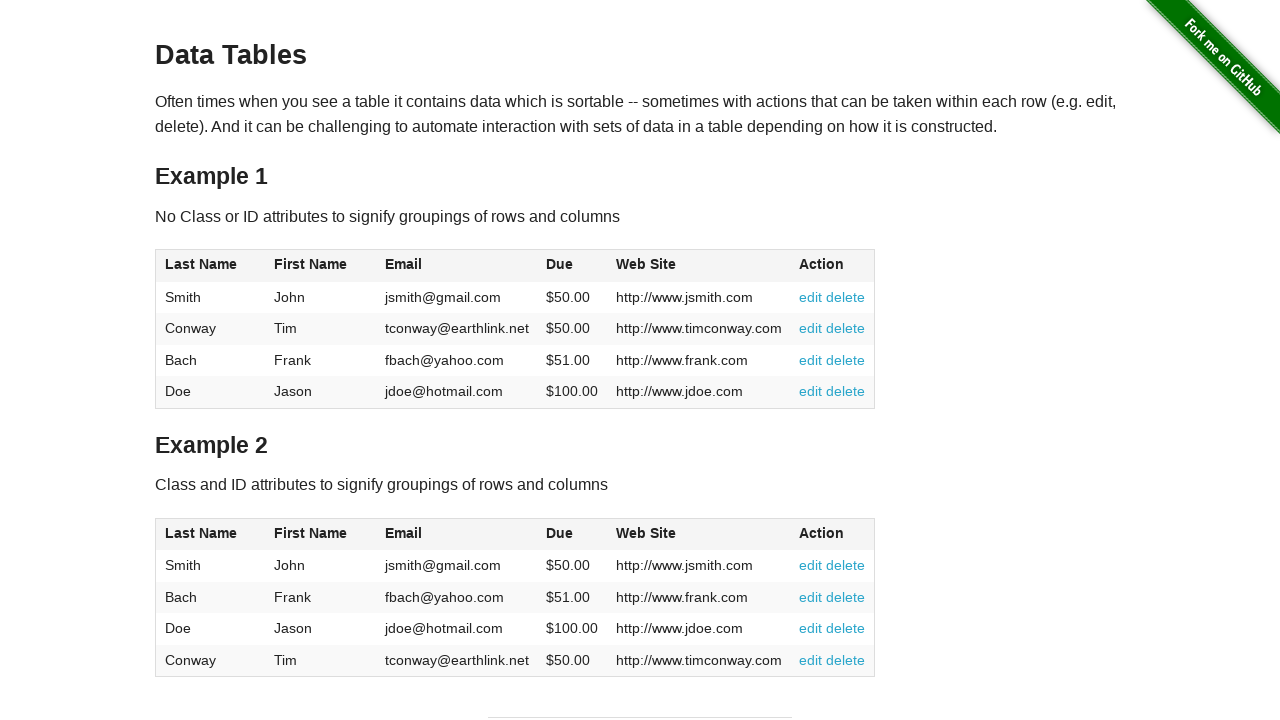

Verified Due column values are present after sorting
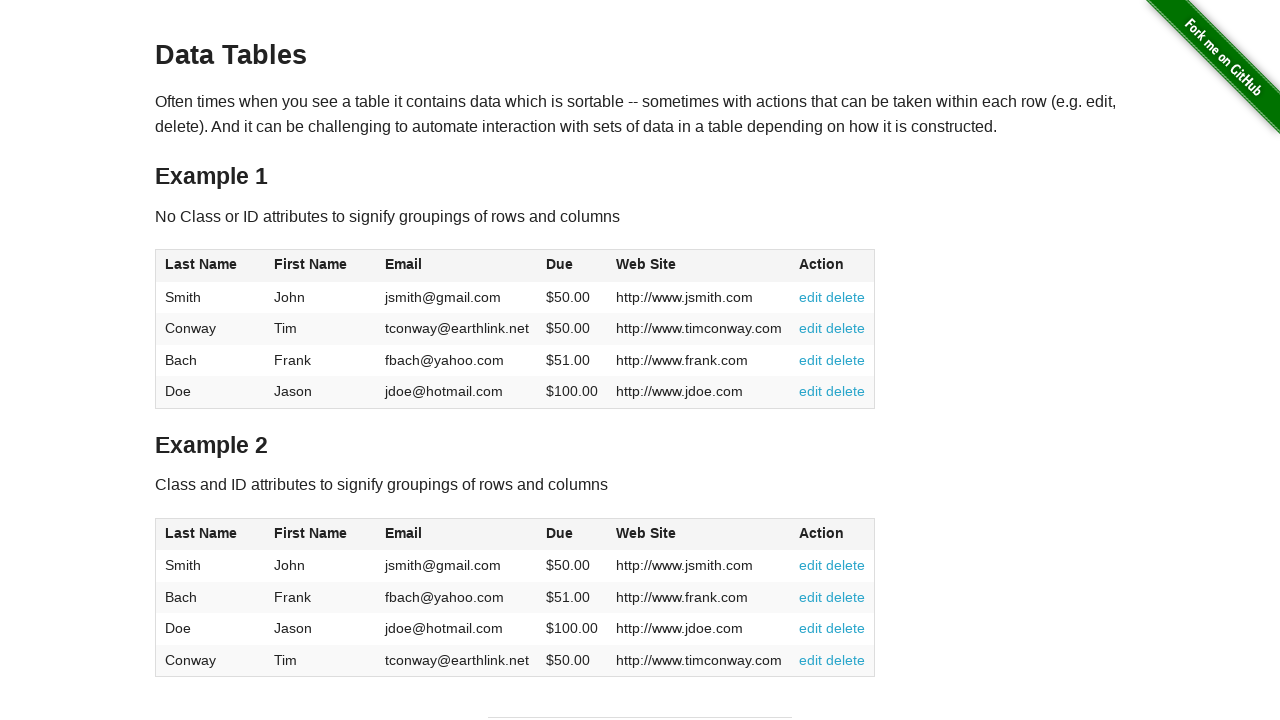

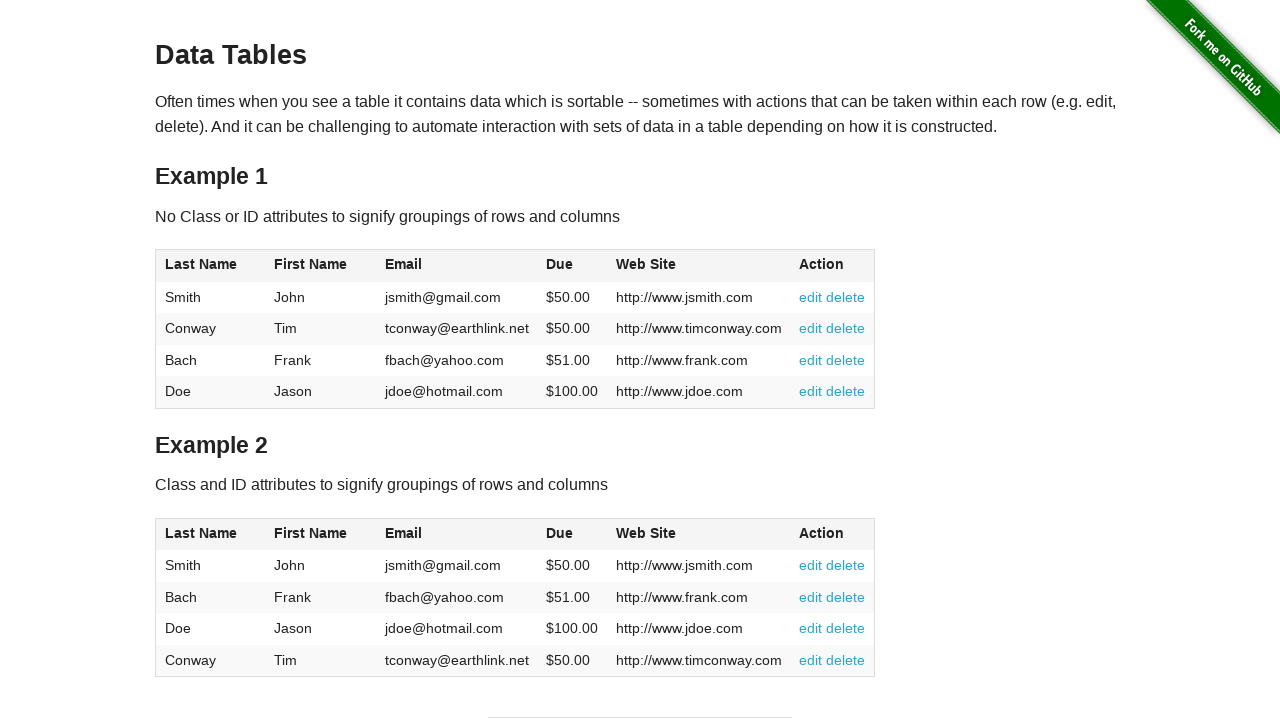